Tests various UI interactions including hiding/showing elements, handling dialog popups, hovering over elements, and interacting with content inside an iframe

Starting URL: https://rahulshettyacademy.com/AutomationPractice/

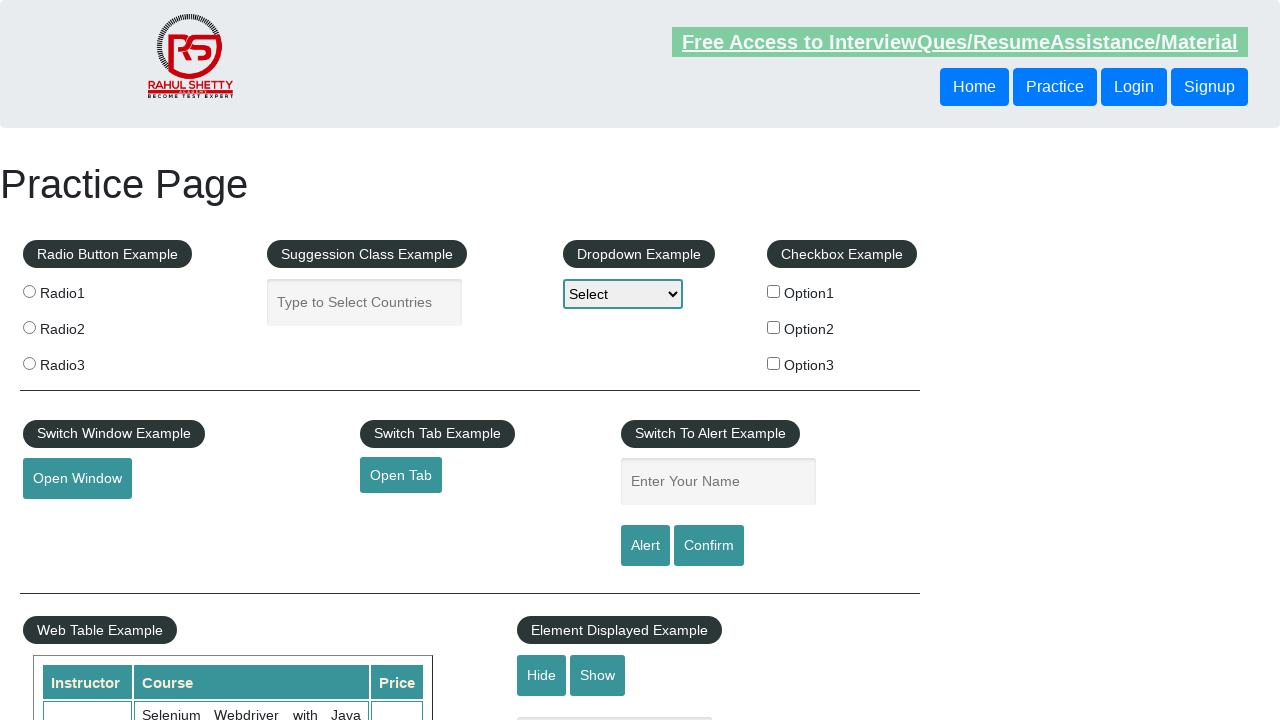

Verified text box is visible
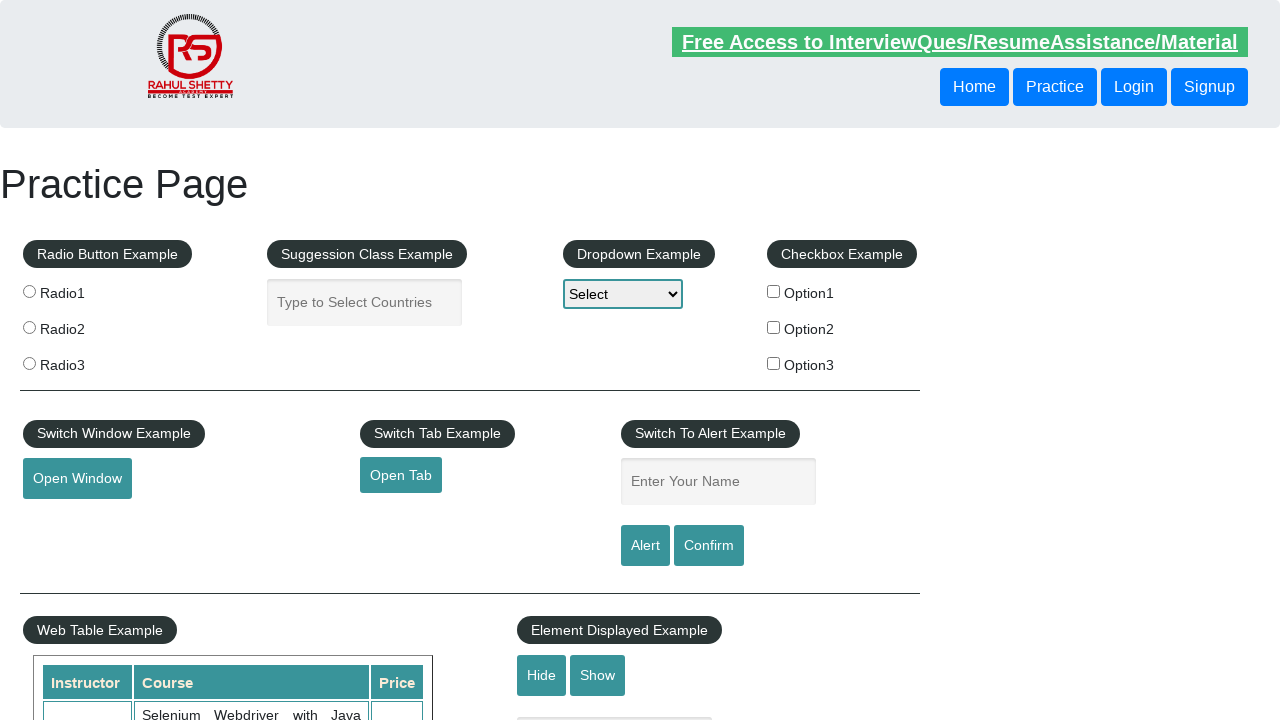

Clicked hide button to hide the text box at (542, 675) on #hide-textbox
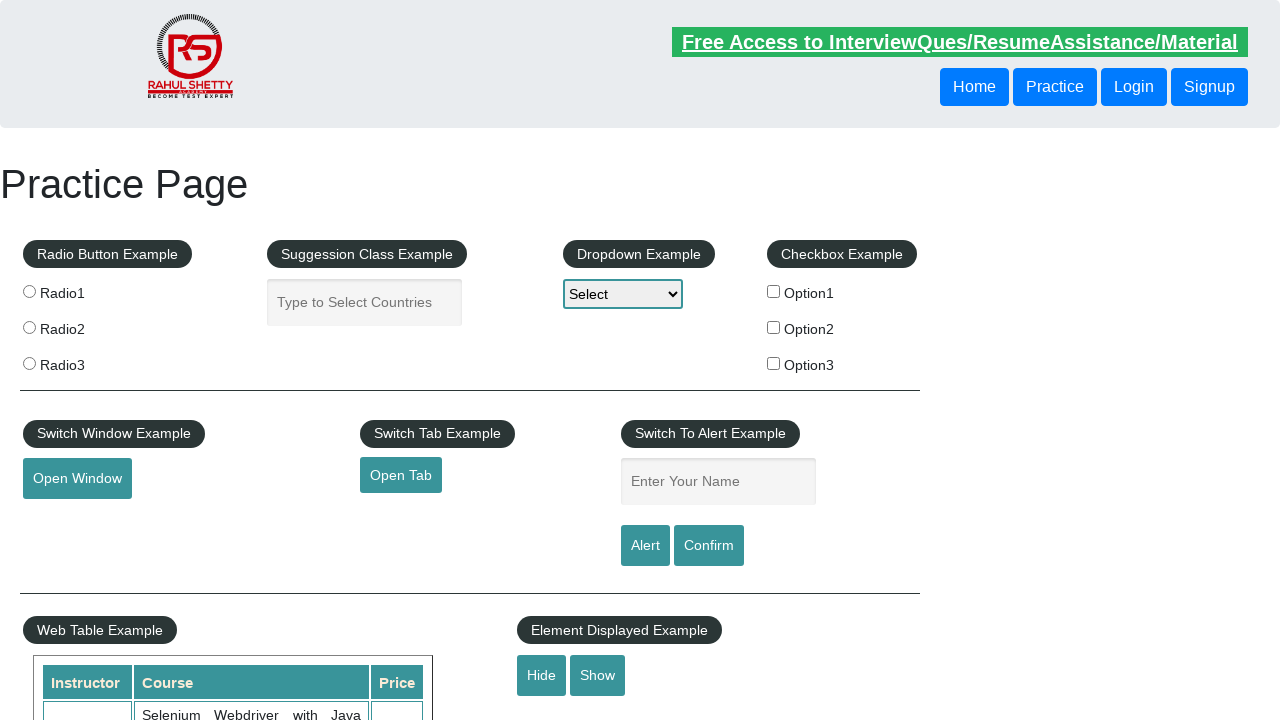

Verified text box is now hidden
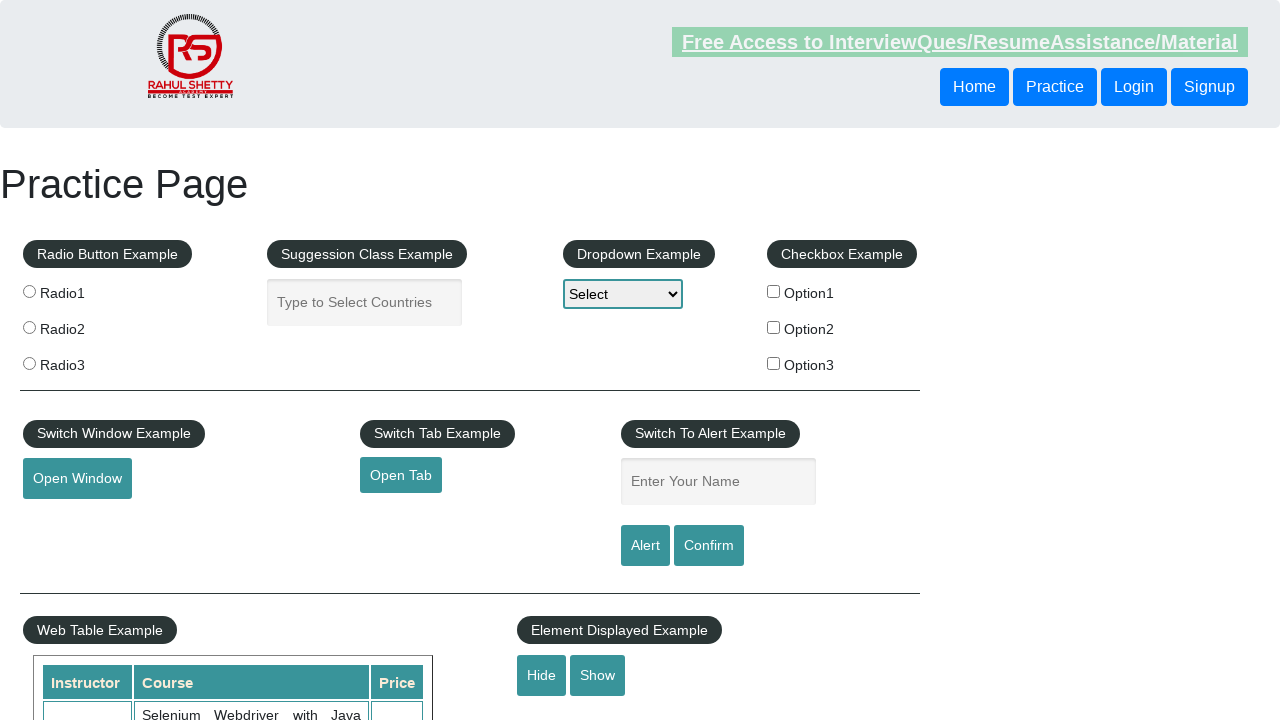

Set up dialog handler to accept dialogs
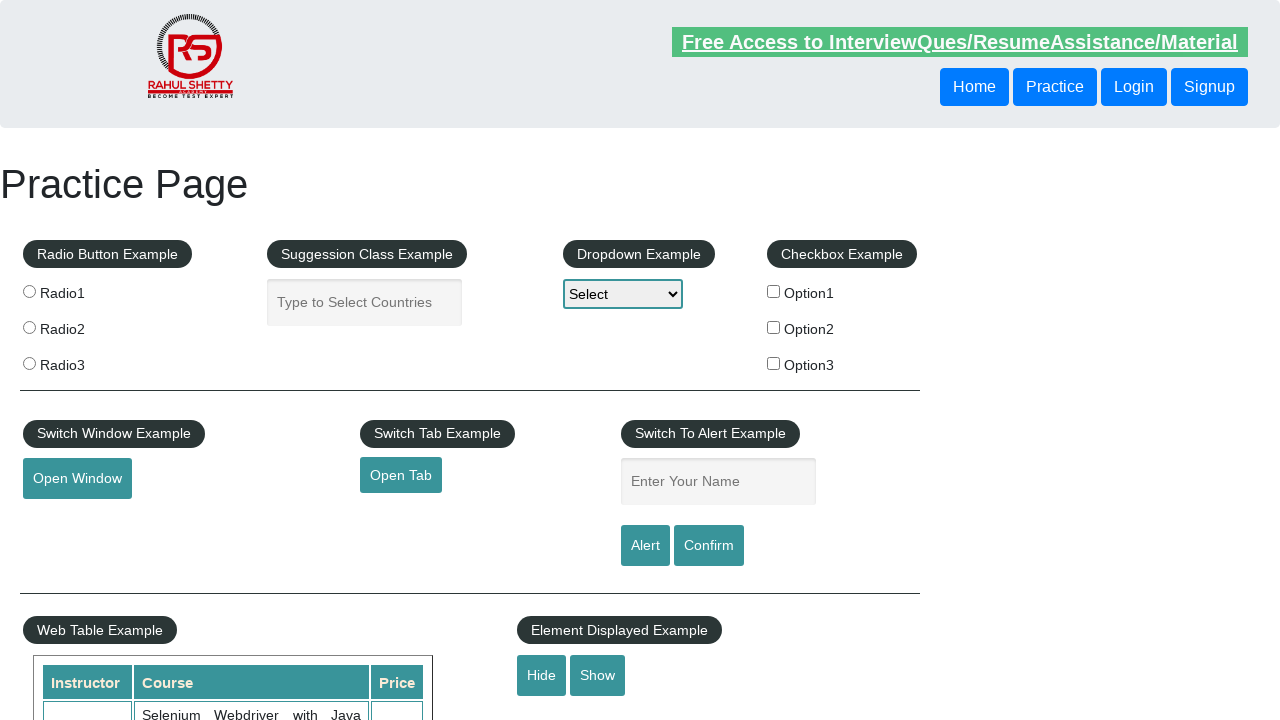

Clicked confirm button which triggered a dialog at (709, 546) on #confirmbtn
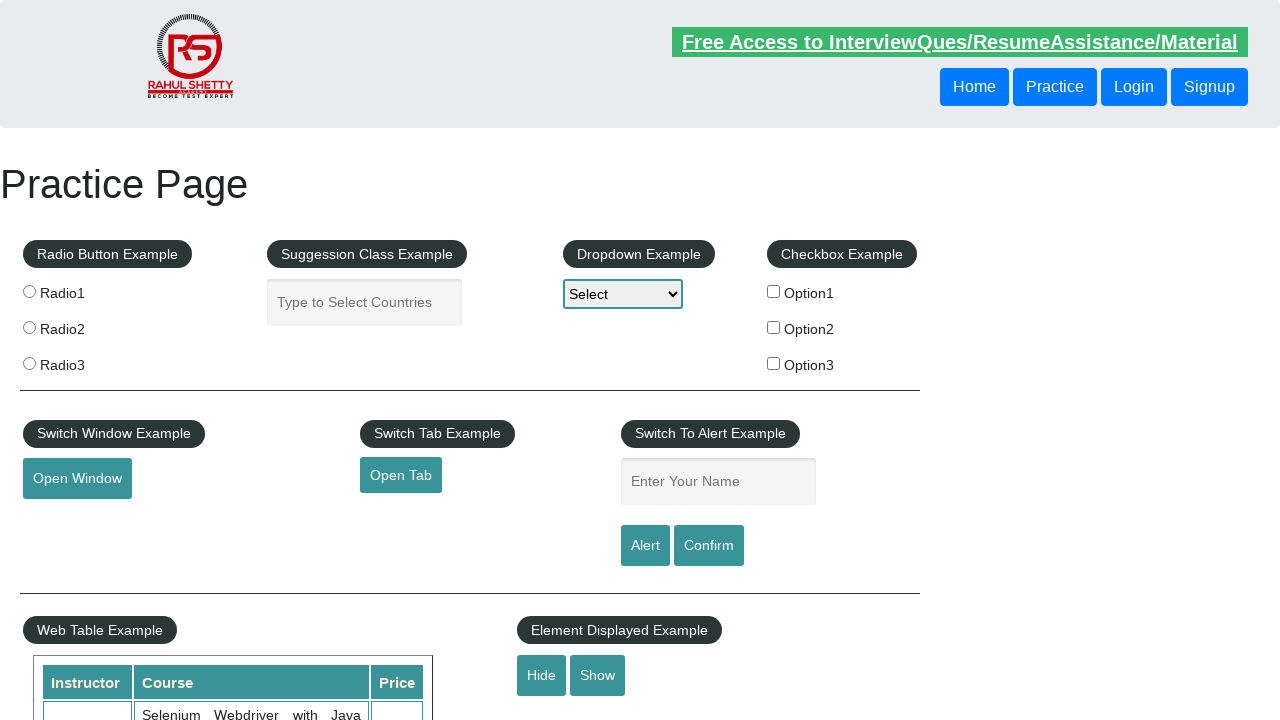

Hovered over the mouse hover element at (83, 361) on #mousehover
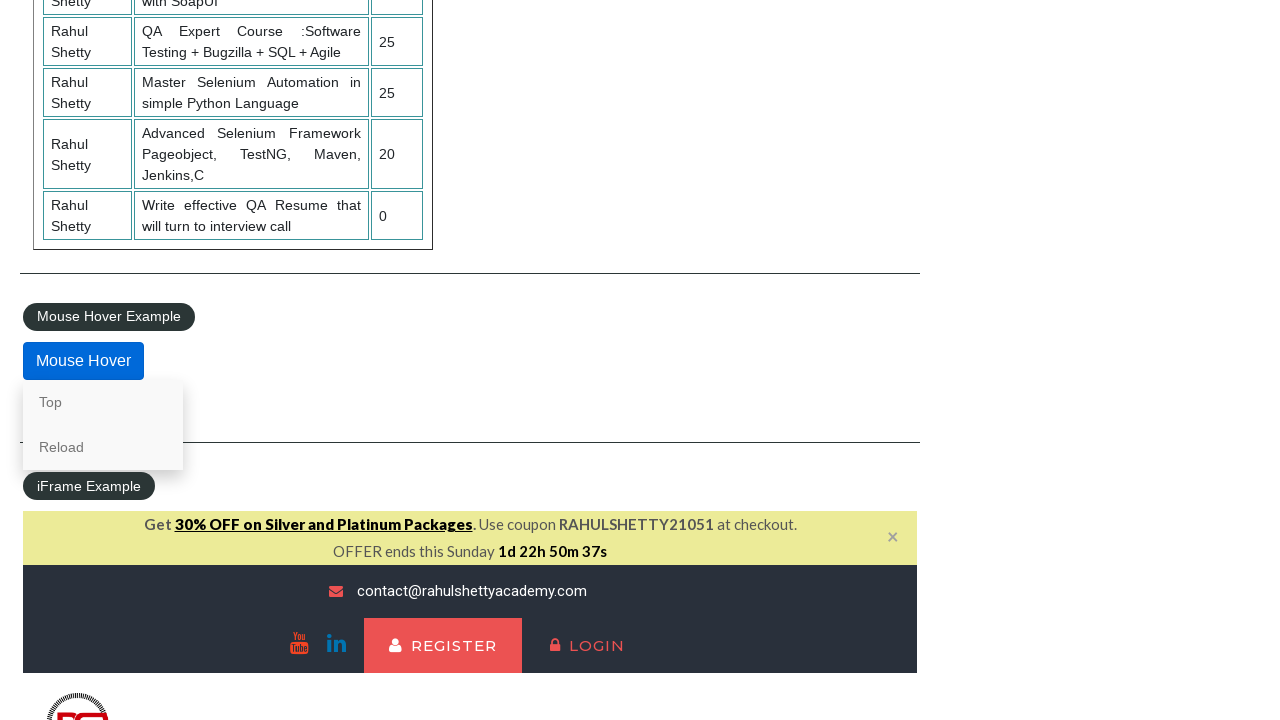

Clicked on lifetime access link inside iframe at (307, 360) on #courses-iframe >> internal:control=enter-frame >> li a[href*='lifetime']:visibl
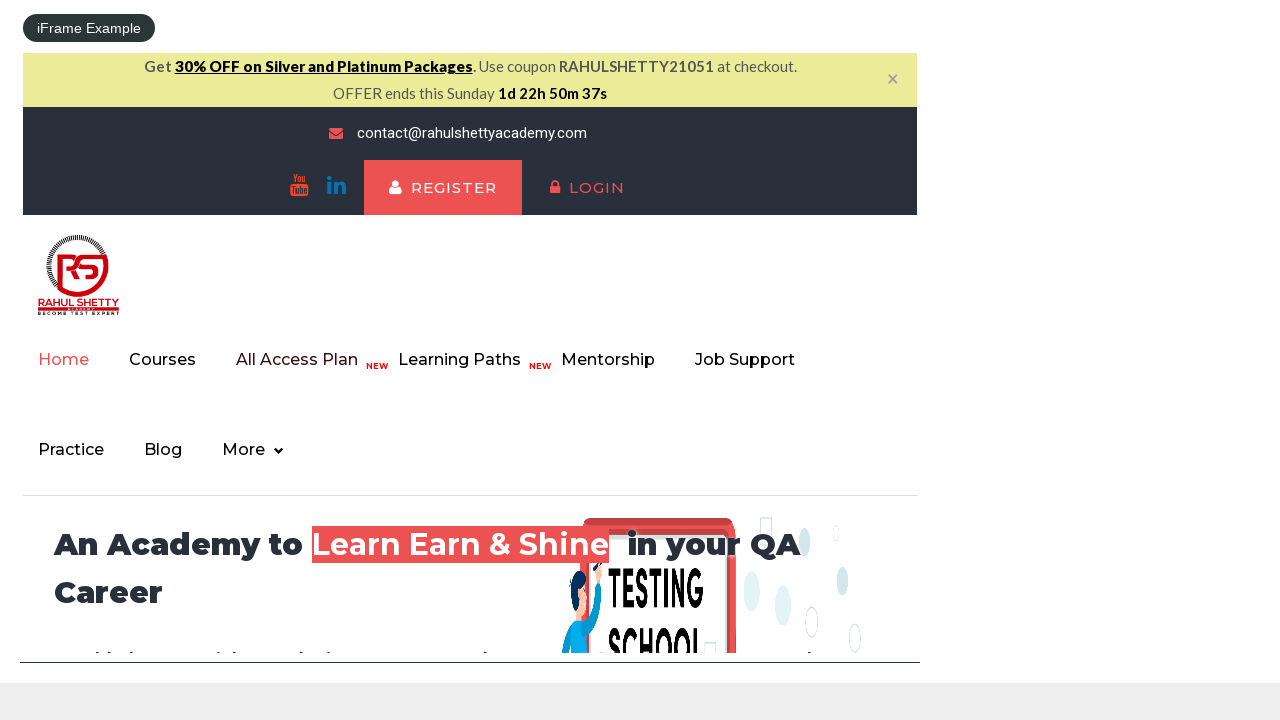

Waited for content inside iframe to load
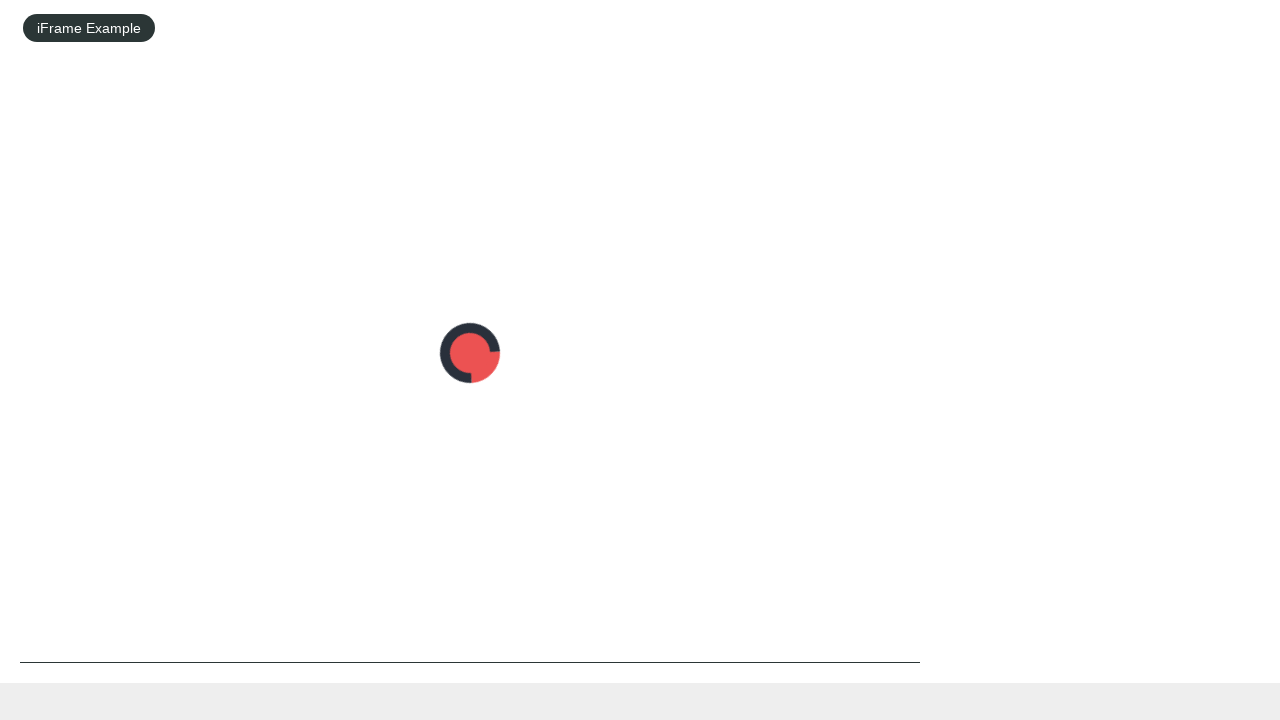

Verified colored span is visible in iframe
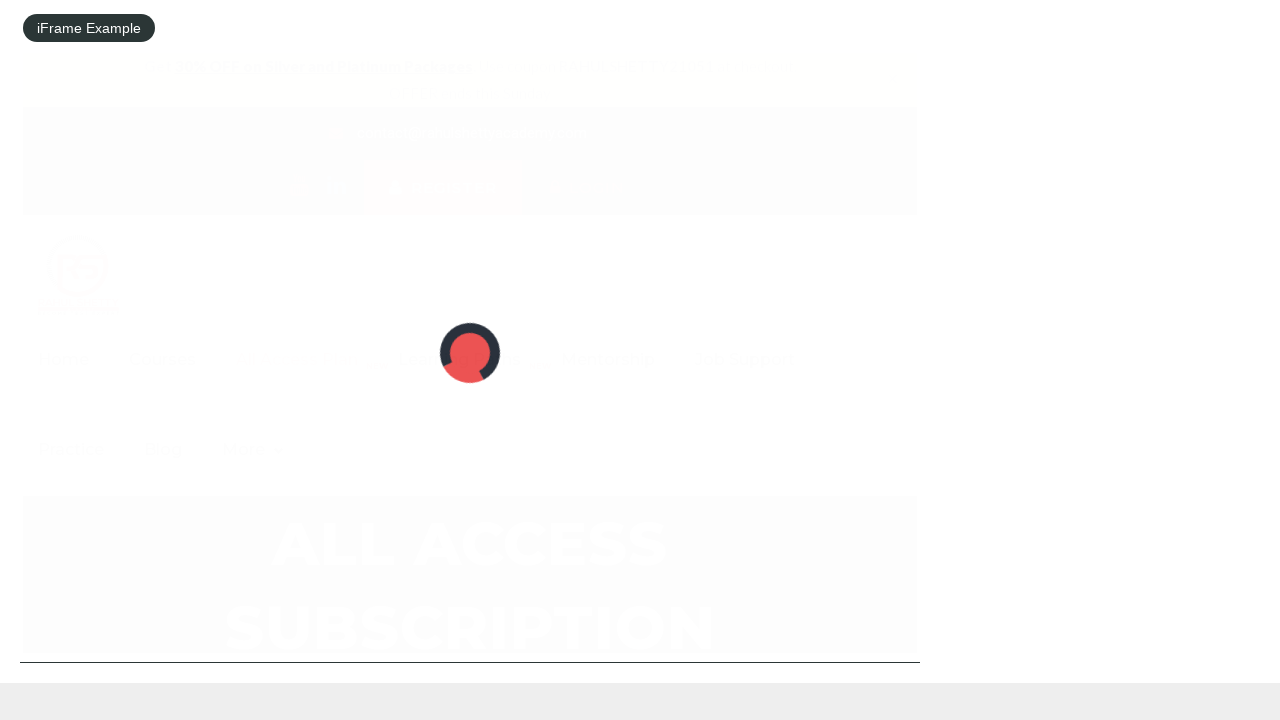

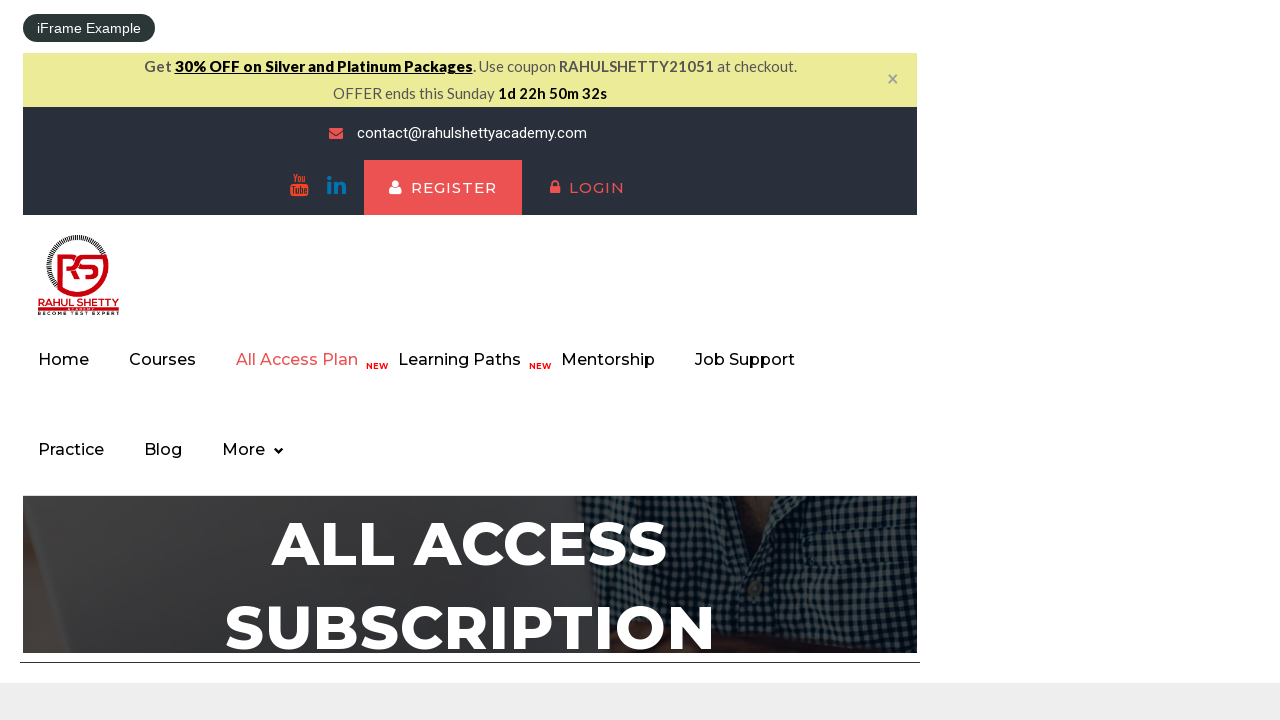